Navigates to pCloud file transfer service and clicks on the "Click here to add files" link to initiate file upload process

Starting URL: https://transfer.pcloud.com/

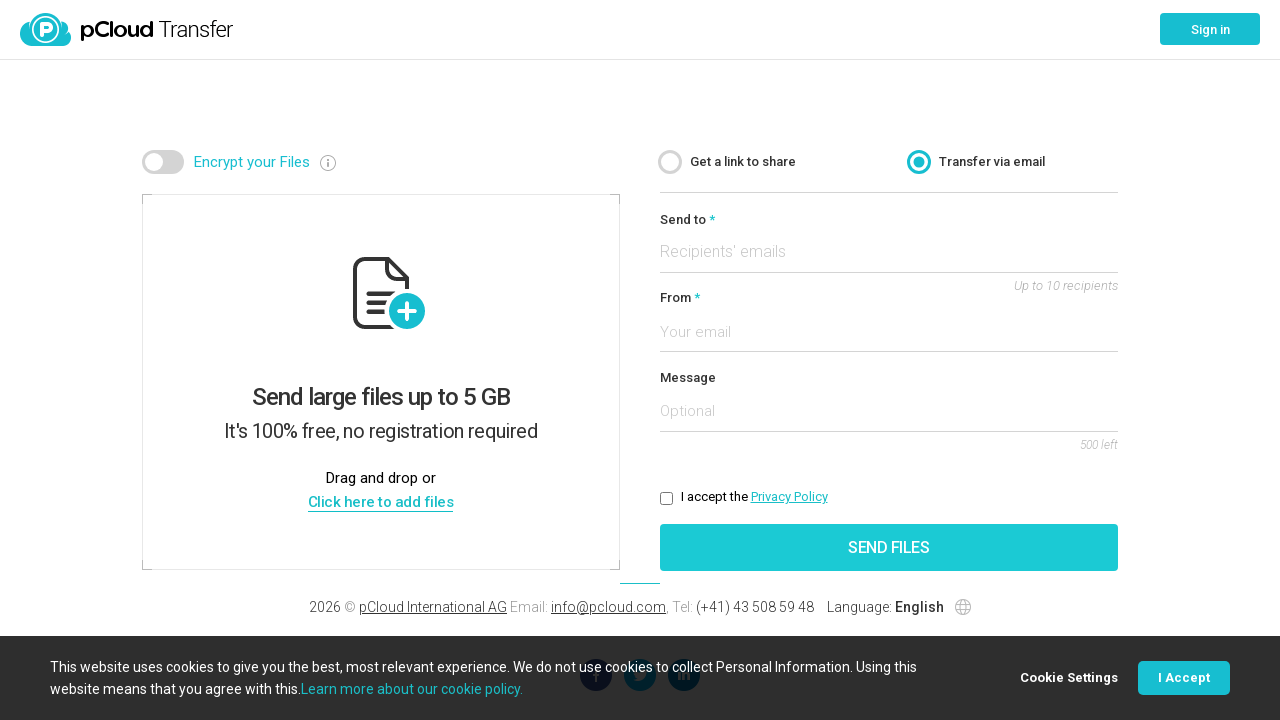

Navigated to pCloud file transfer service
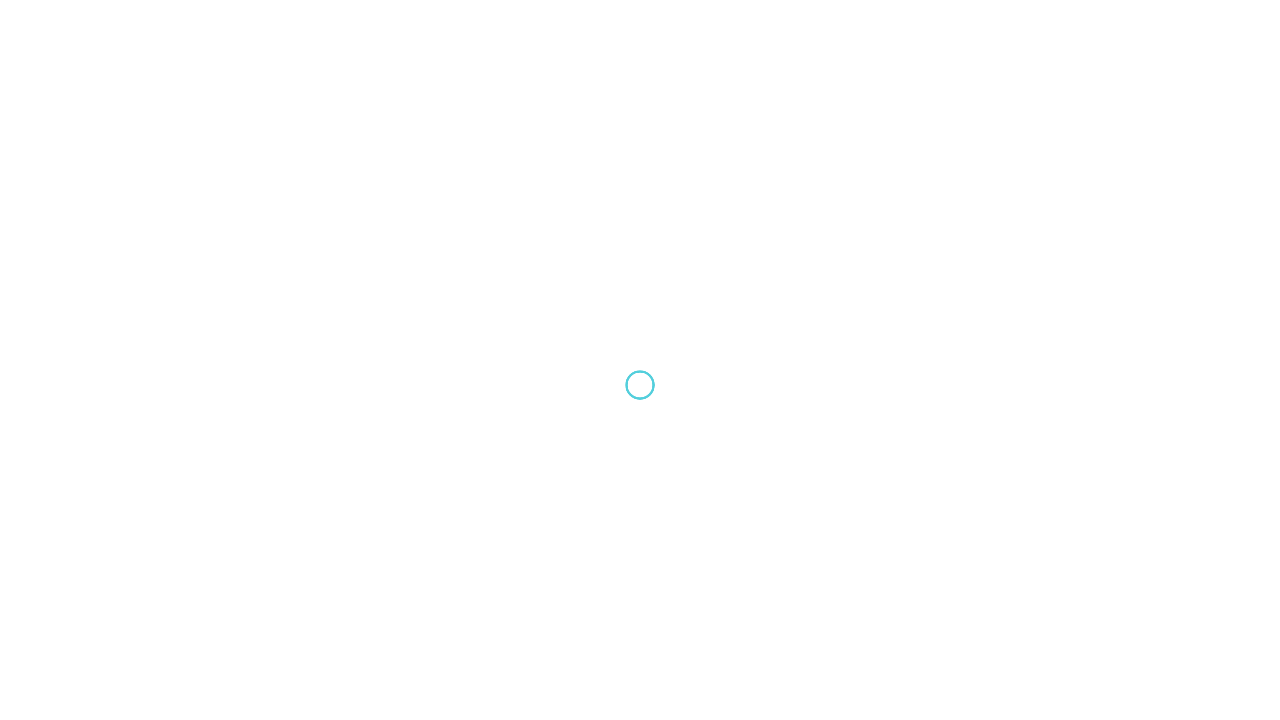

Clicked on 'Click here to add files' link to initiate file upload process at (380, 502) on text=Click here to add files
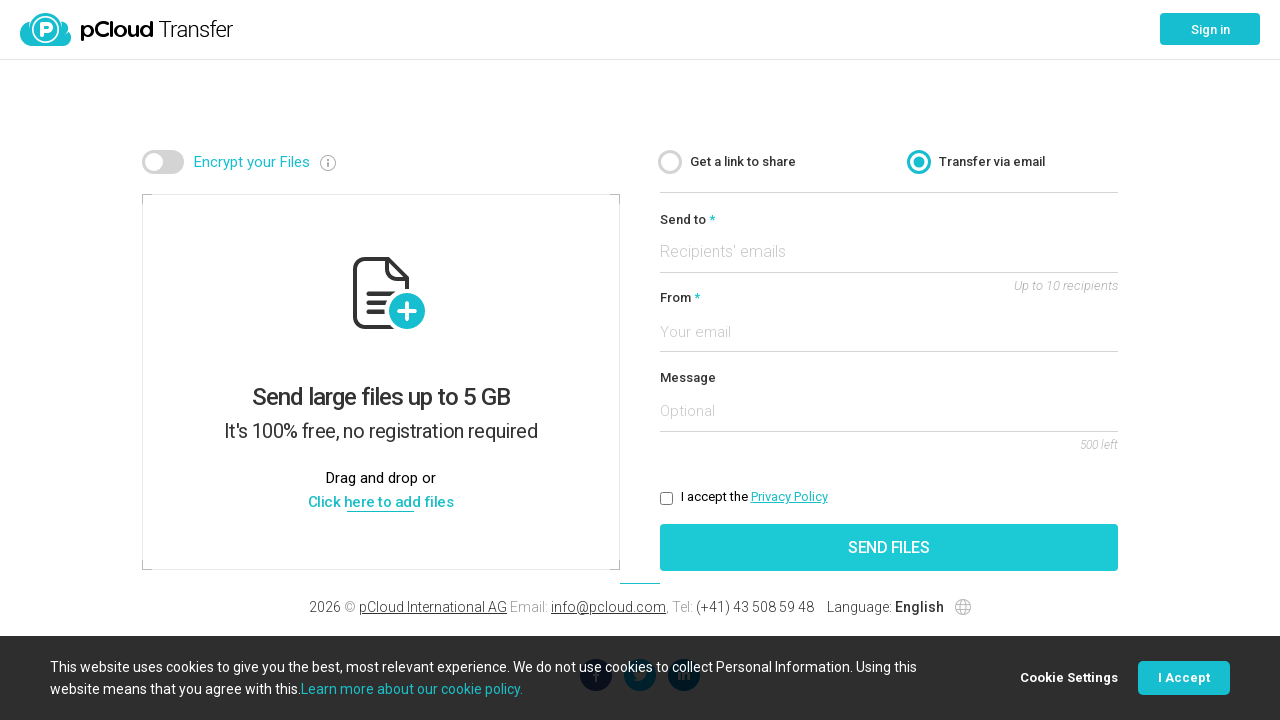

Waited for file input to be ready
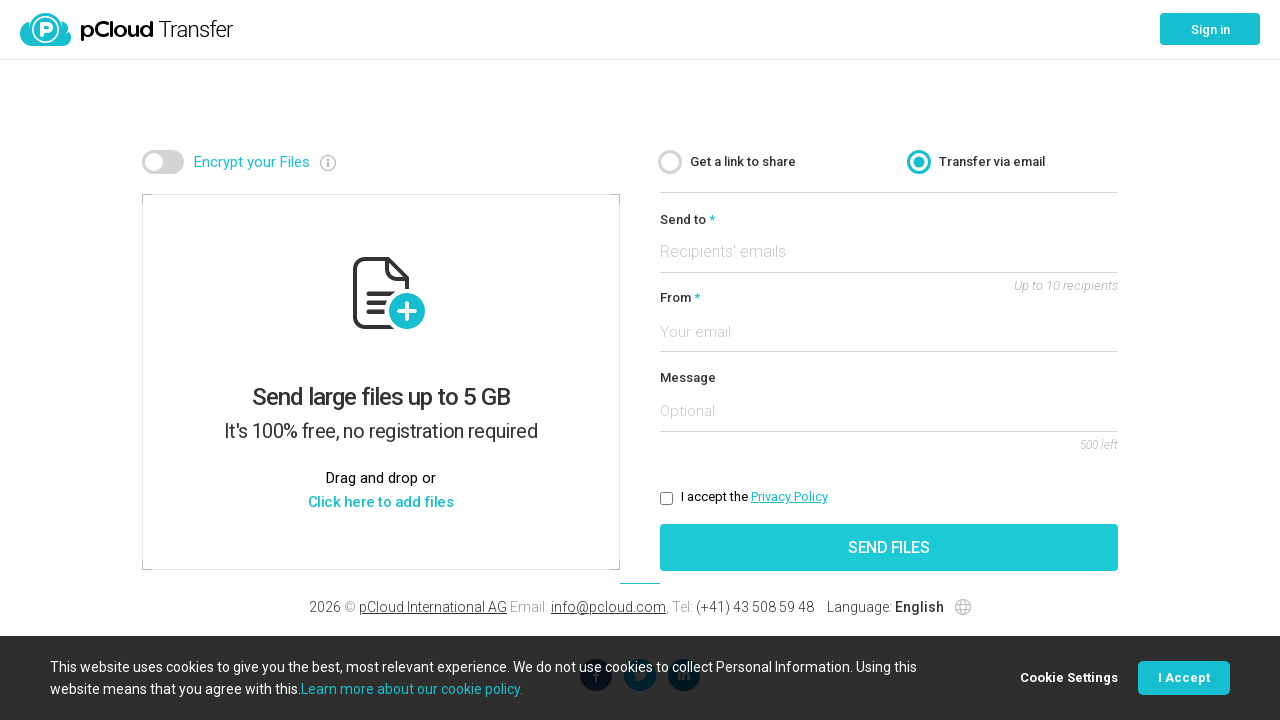

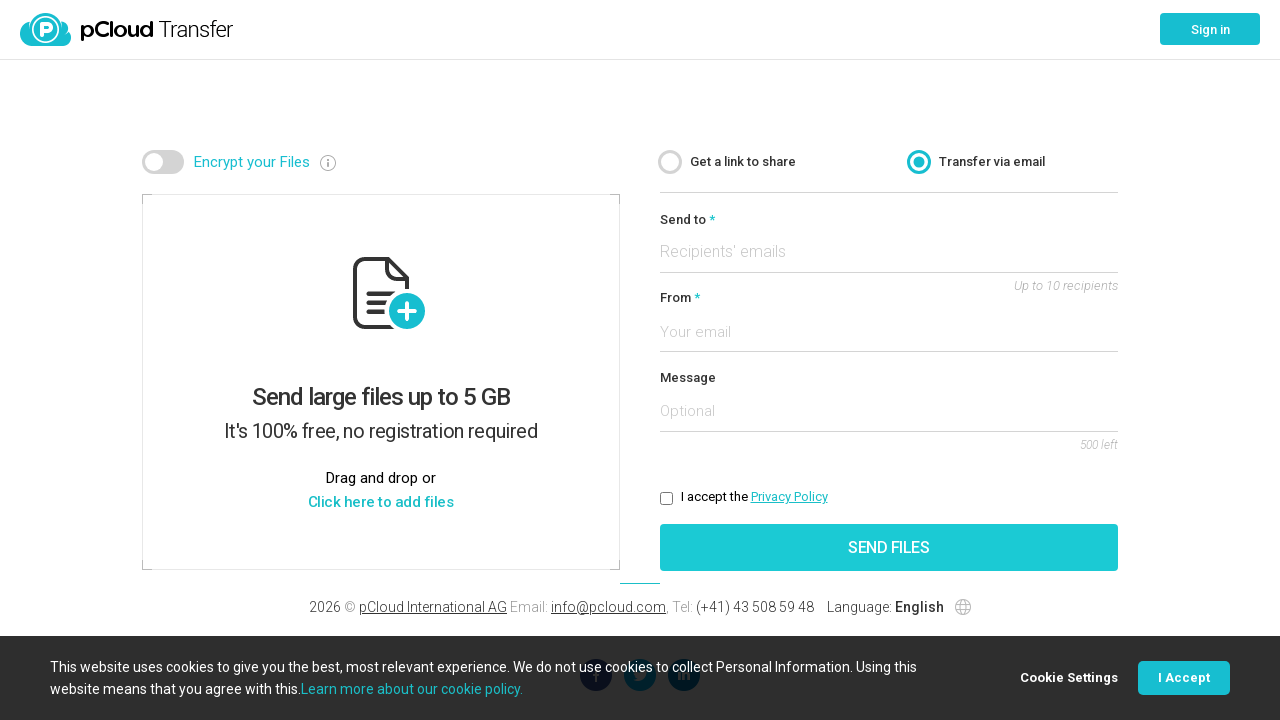